Tests checkbox functionality by navigating to a checkboxes page and verifying the checked state of checkboxes using both attribute lookup and isSelected methods

Starting URL: http://the-internet.herokuapp.com/checkboxes

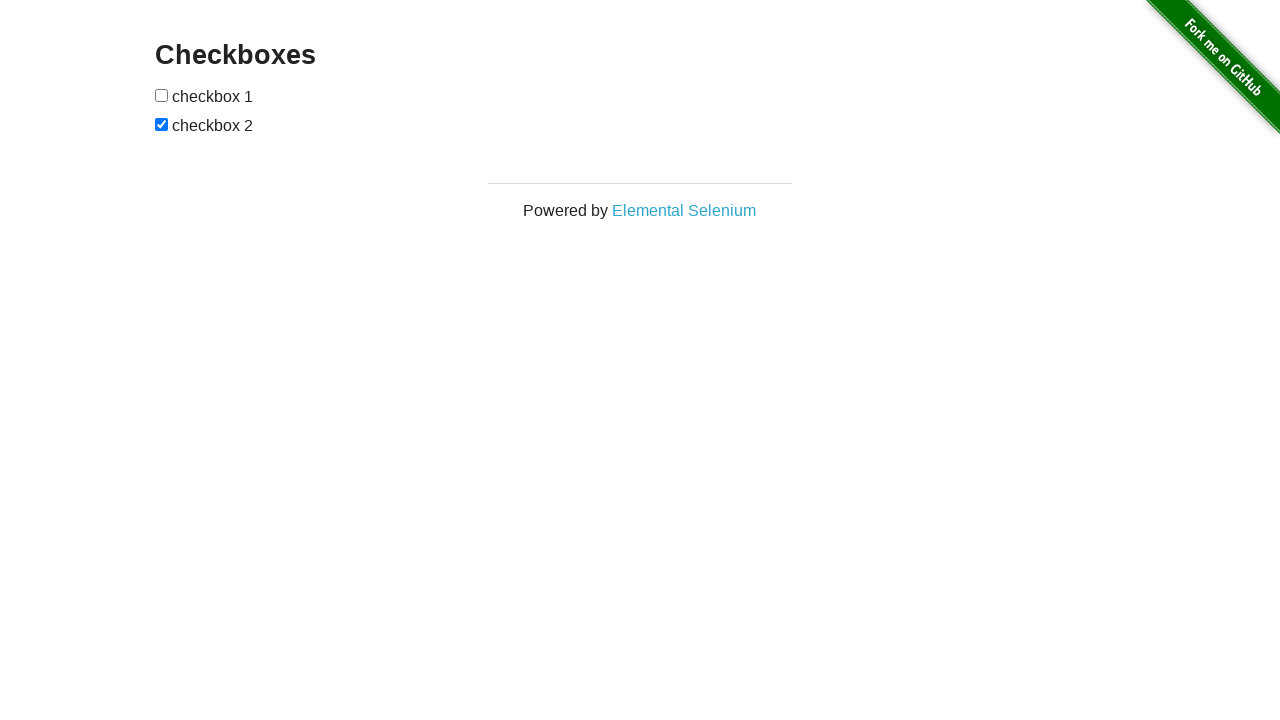

Waited for checkboxes to load on the page
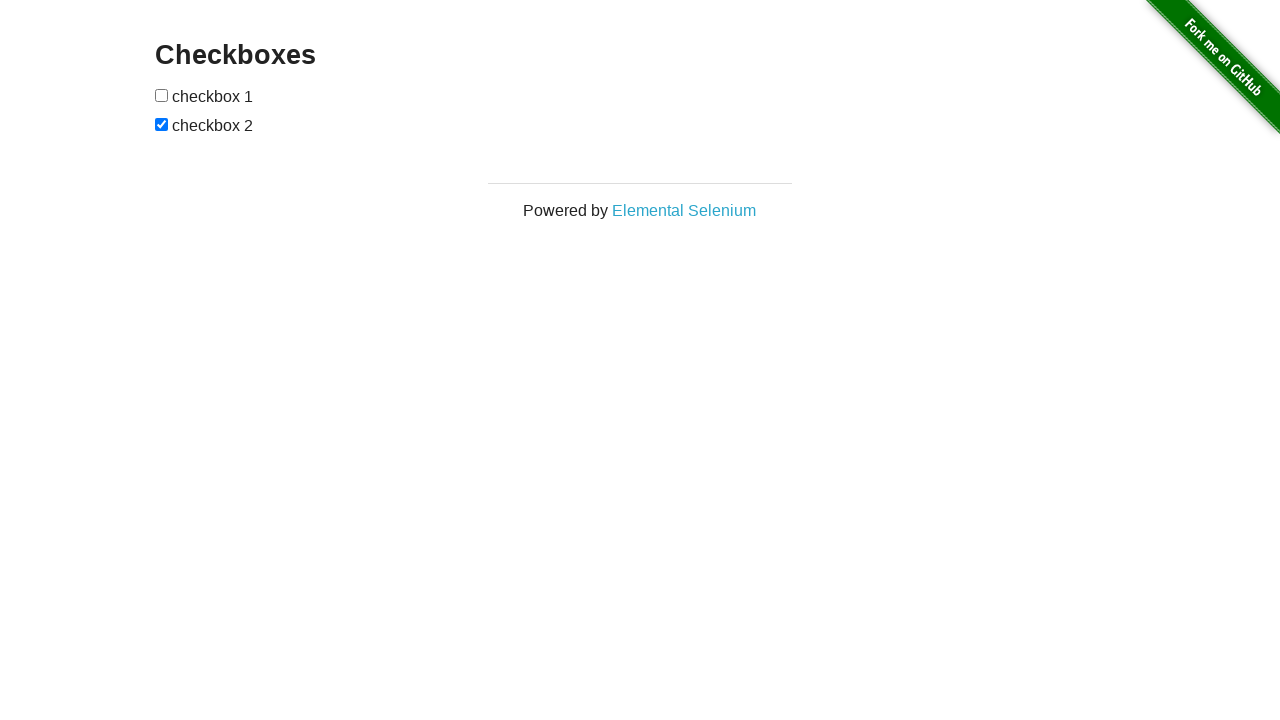

Located all checkboxes on the page
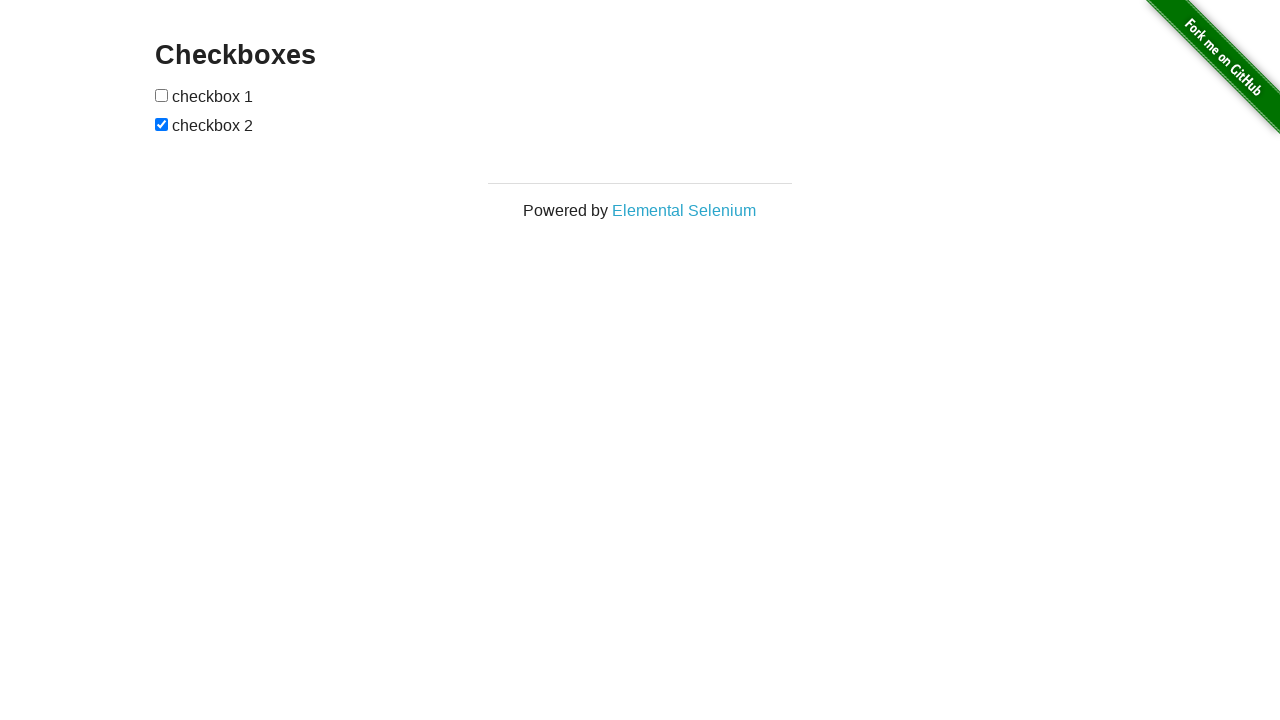

Selected the last checkbox element
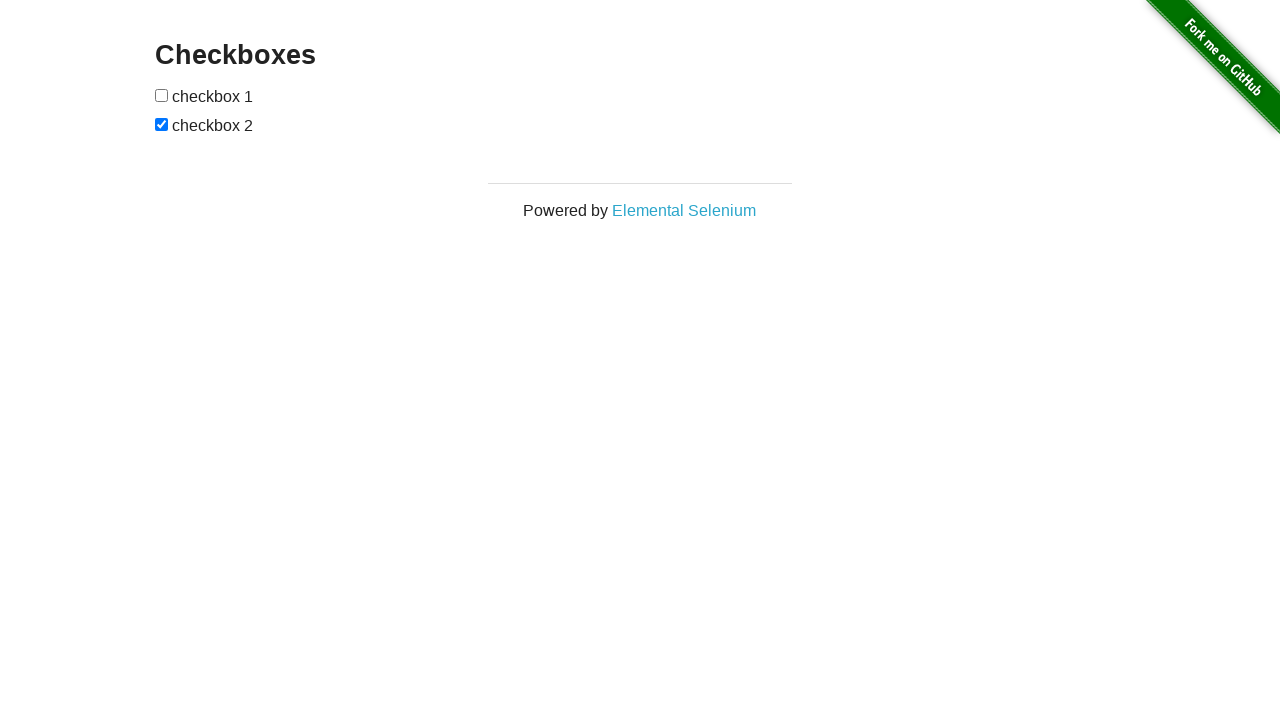

Verified that the last checkbox is checked on initial page load
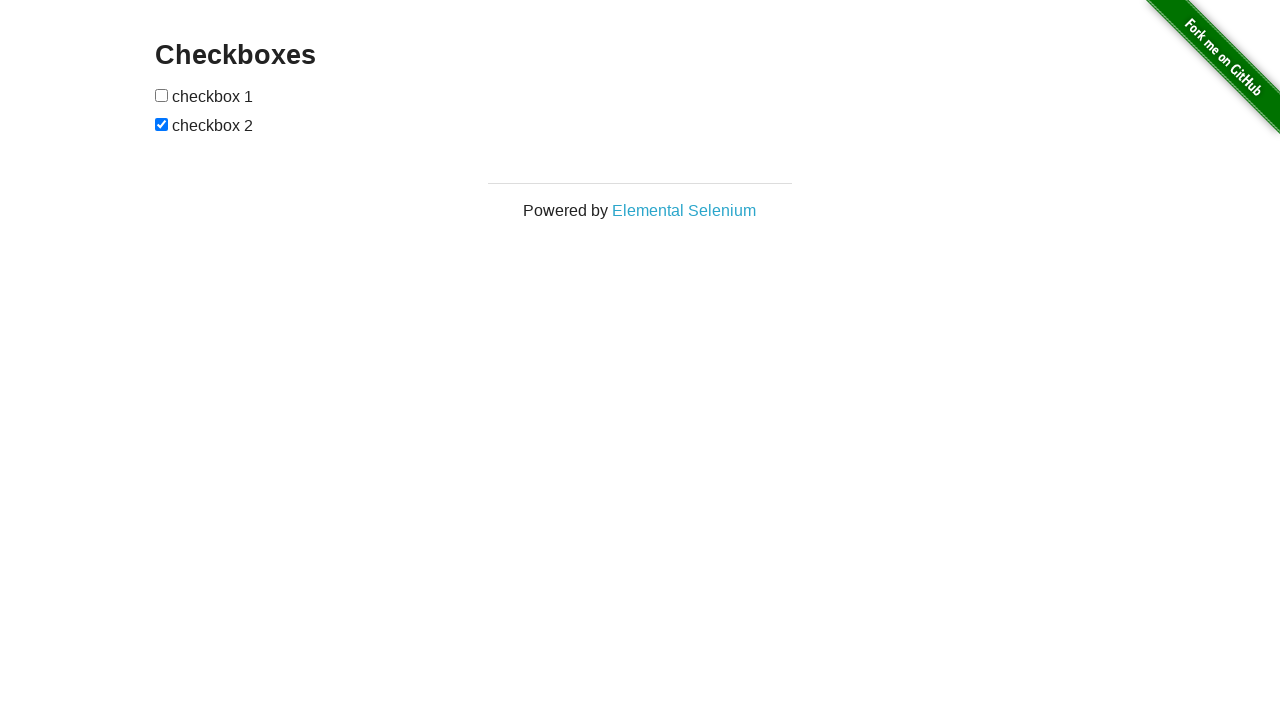

Selected the first checkbox element
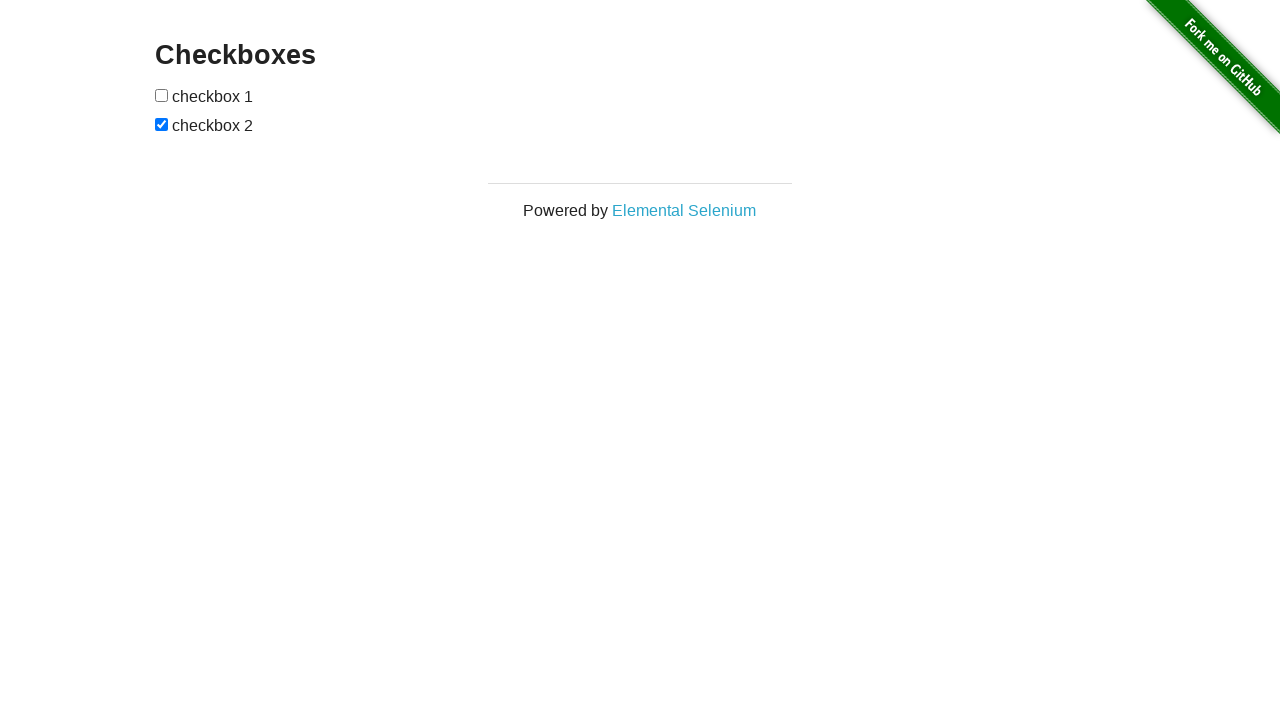

Verified that the first checkbox is not checked
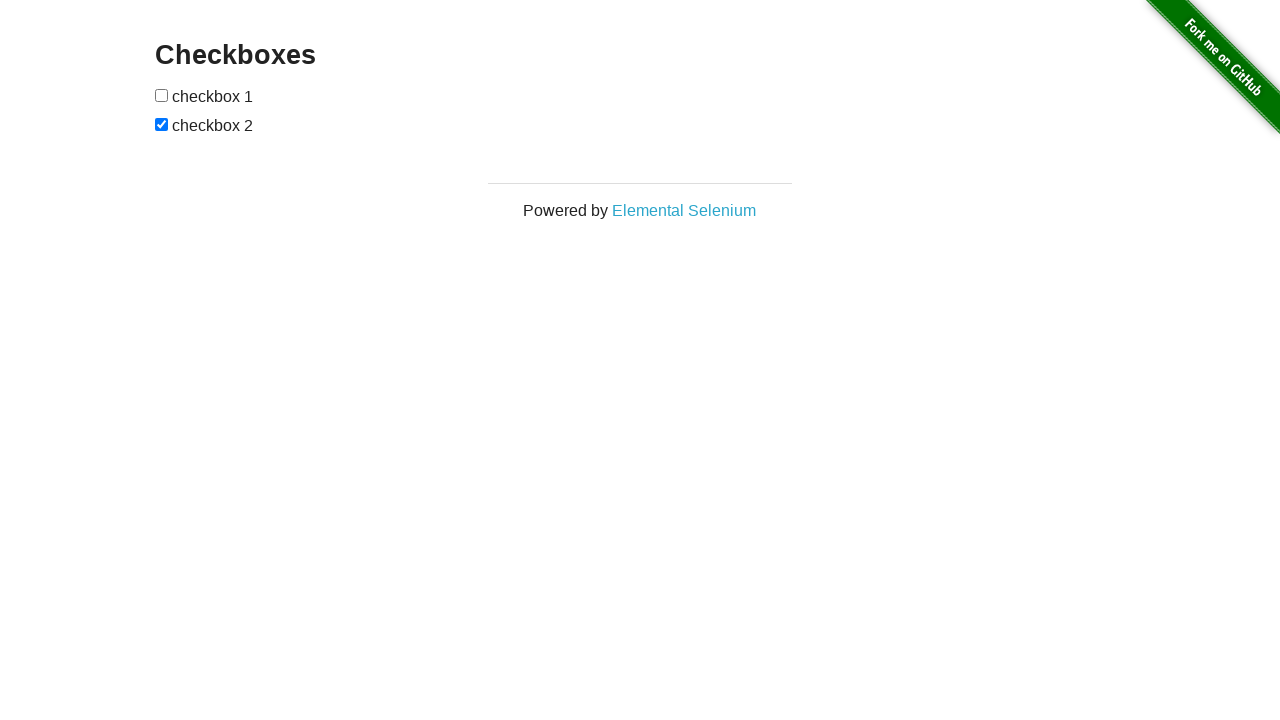

Clicked the first checkbox to check it at (162, 95) on input[type="checkbox"] >> nth=0
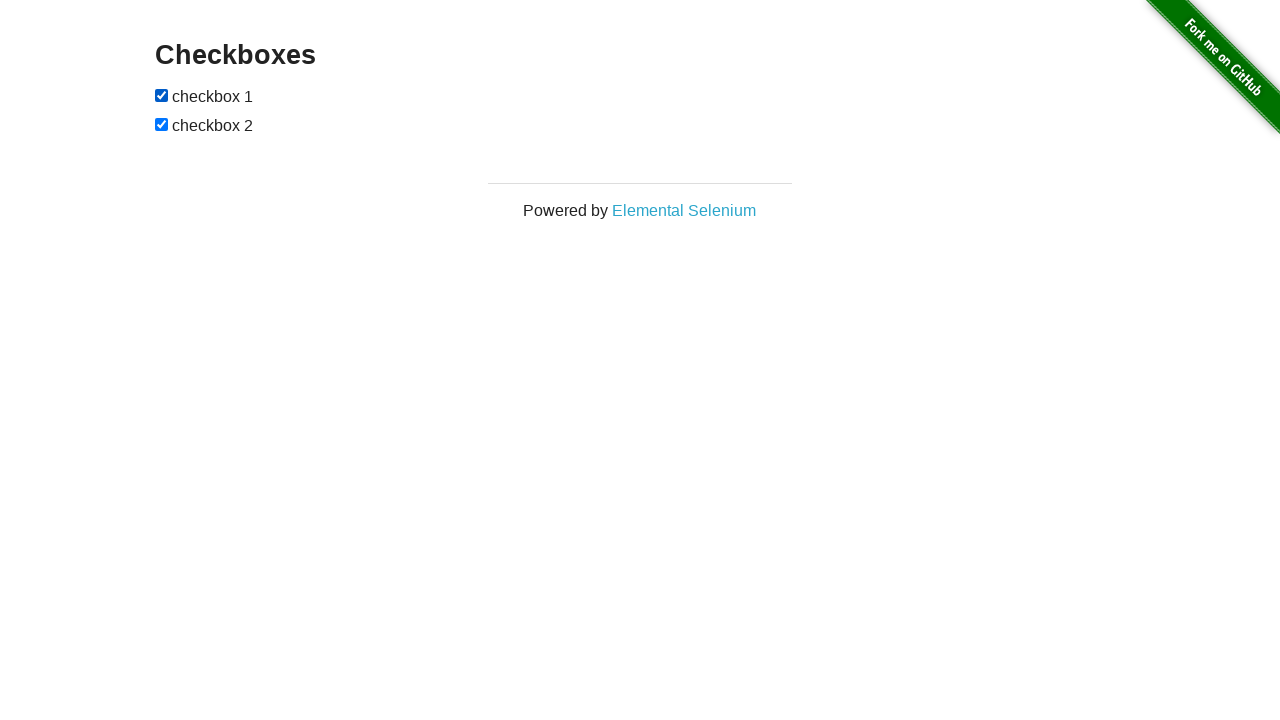

Verified that the first checkbox is now checked after clicking
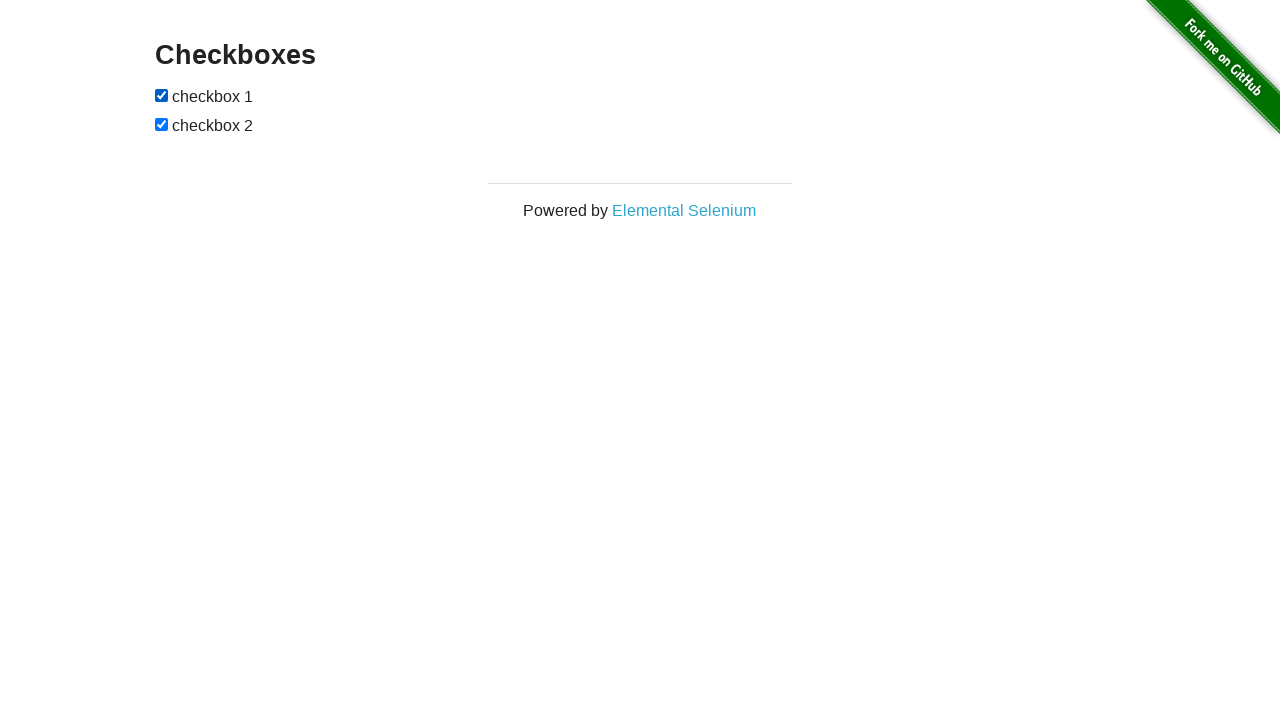

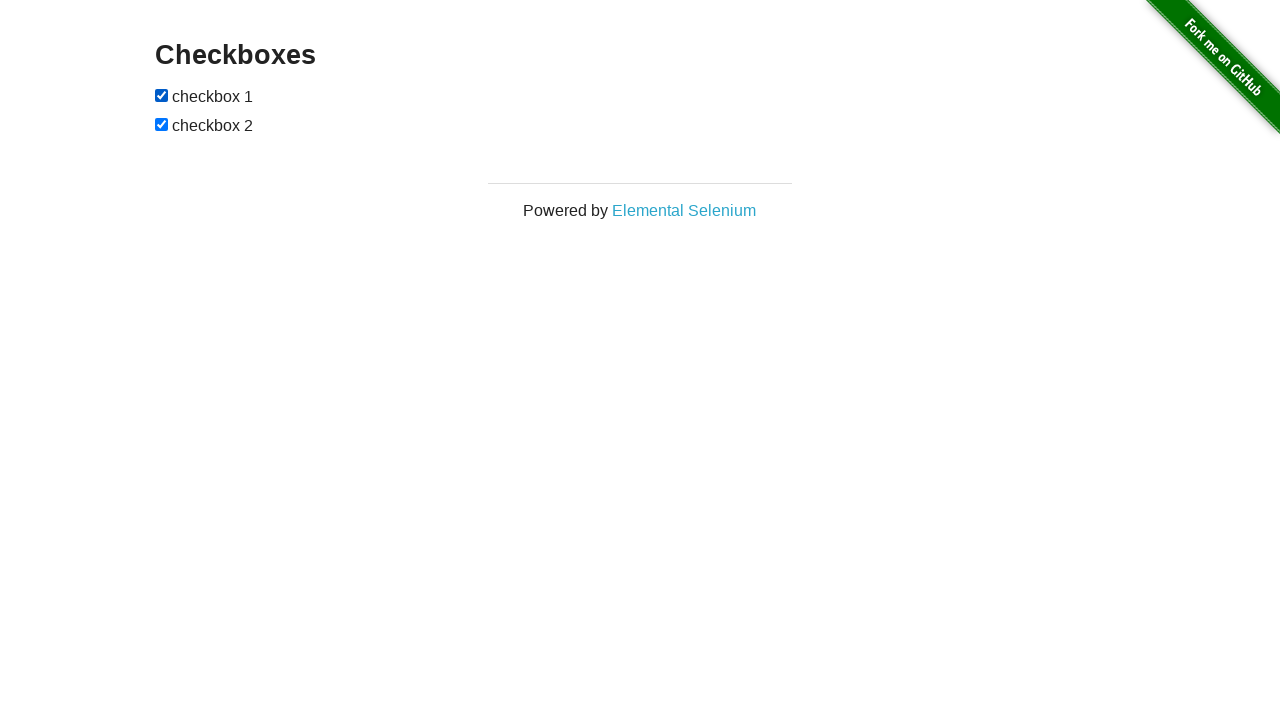